Solves a math captcha by reading two numbers, calculating their sum, selecting the result from a dropdown, and submitting the form

Starting URL: https://suninjuly.github.io/selects1.html

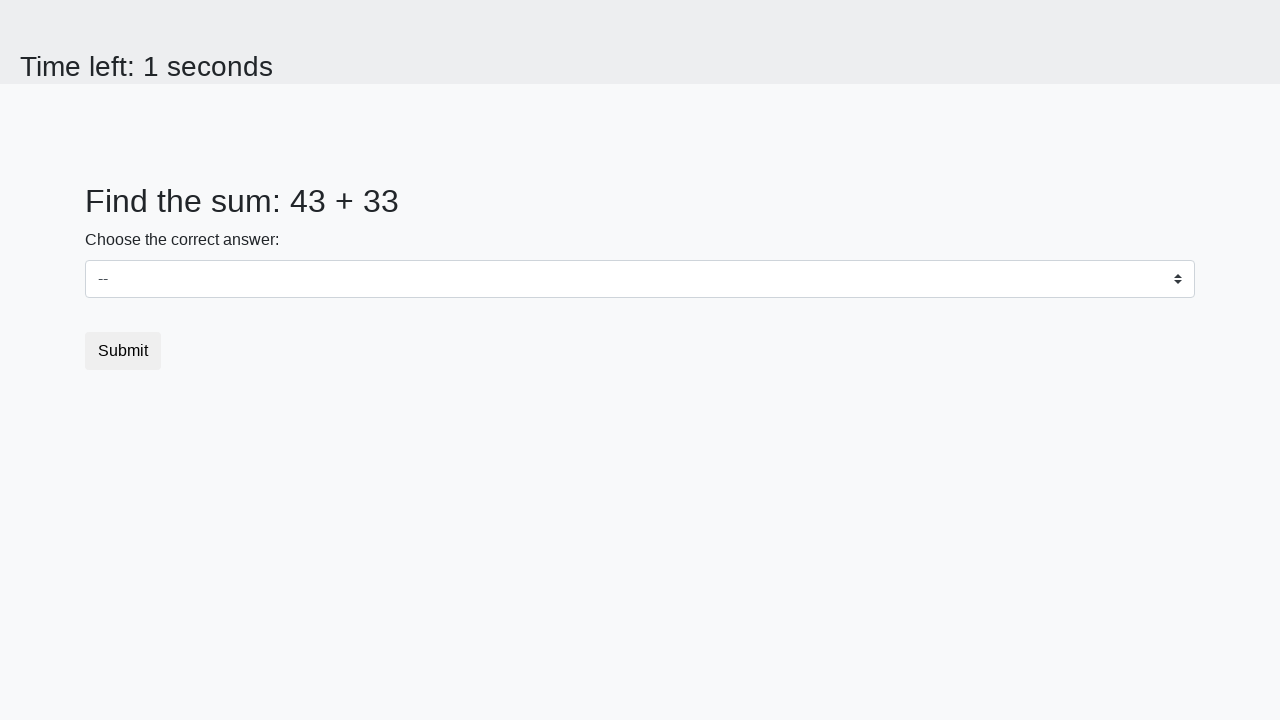

Read first number from #num1 element
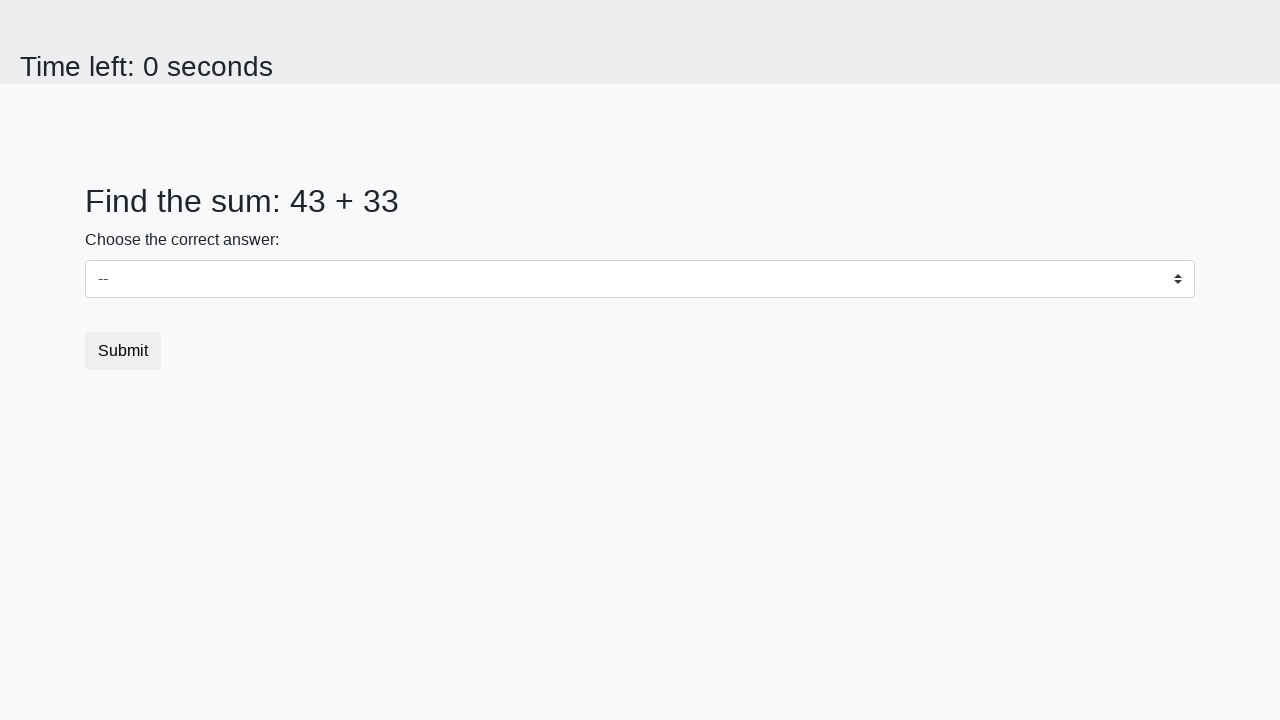

Read second number from #num2 element
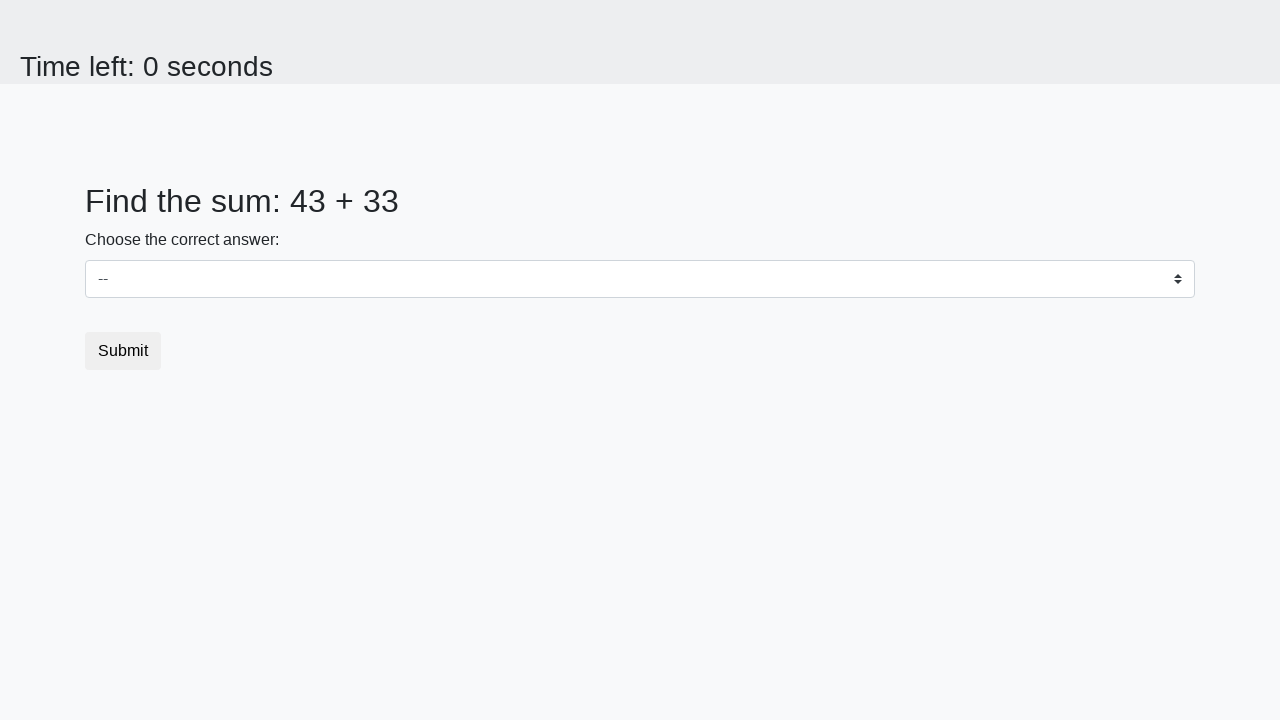

Calculated sum: 43 + 33 = 76
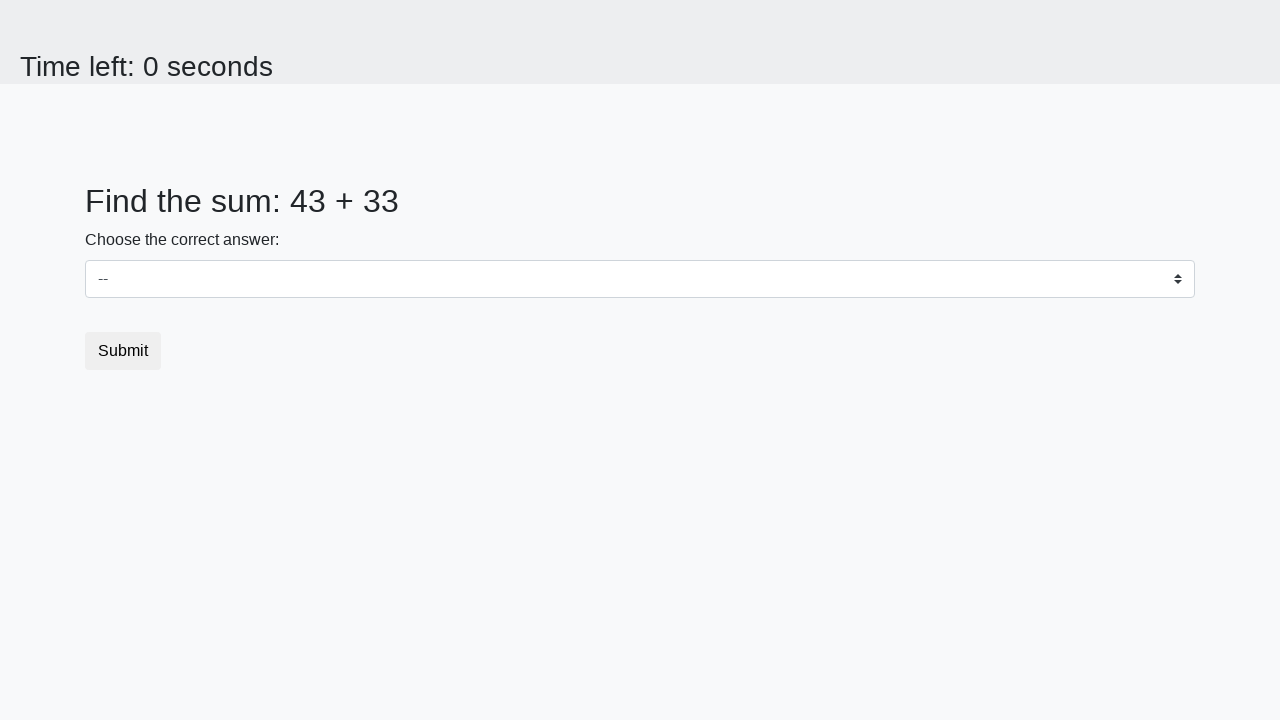

Selected sum value '76' from dropdown on select
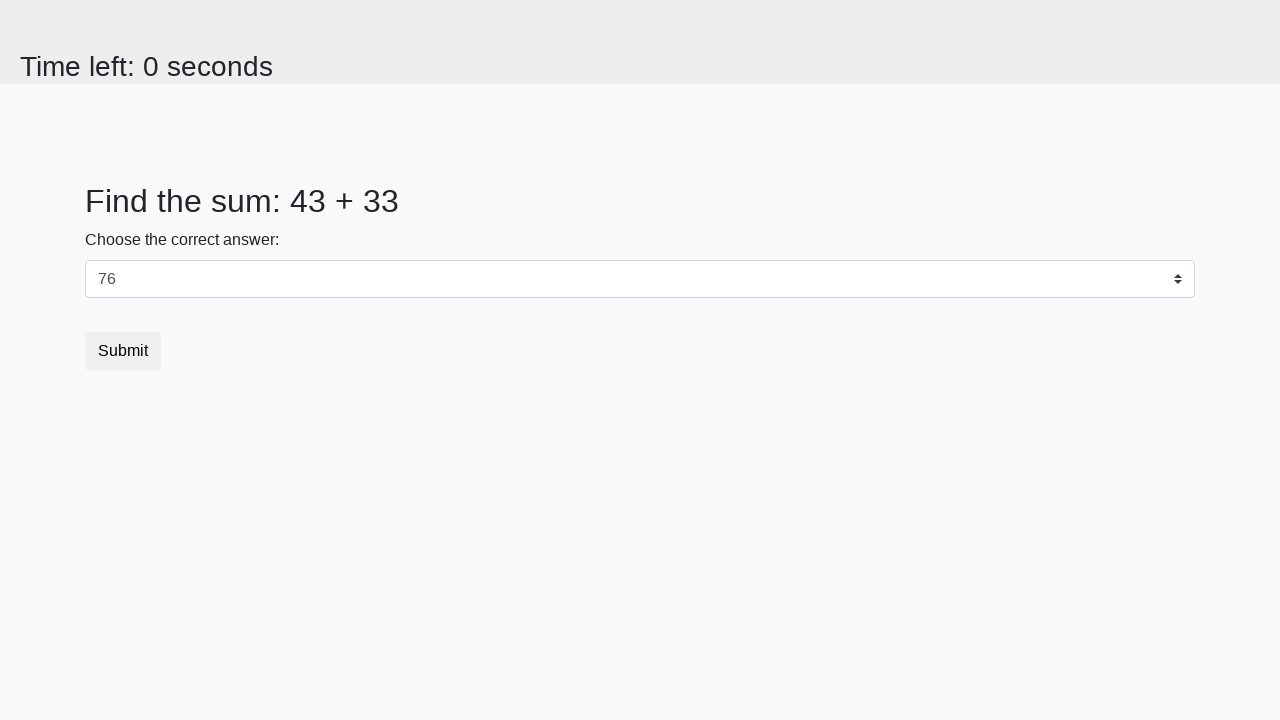

Clicked submit button to submit the form at (123, 351) on .btn
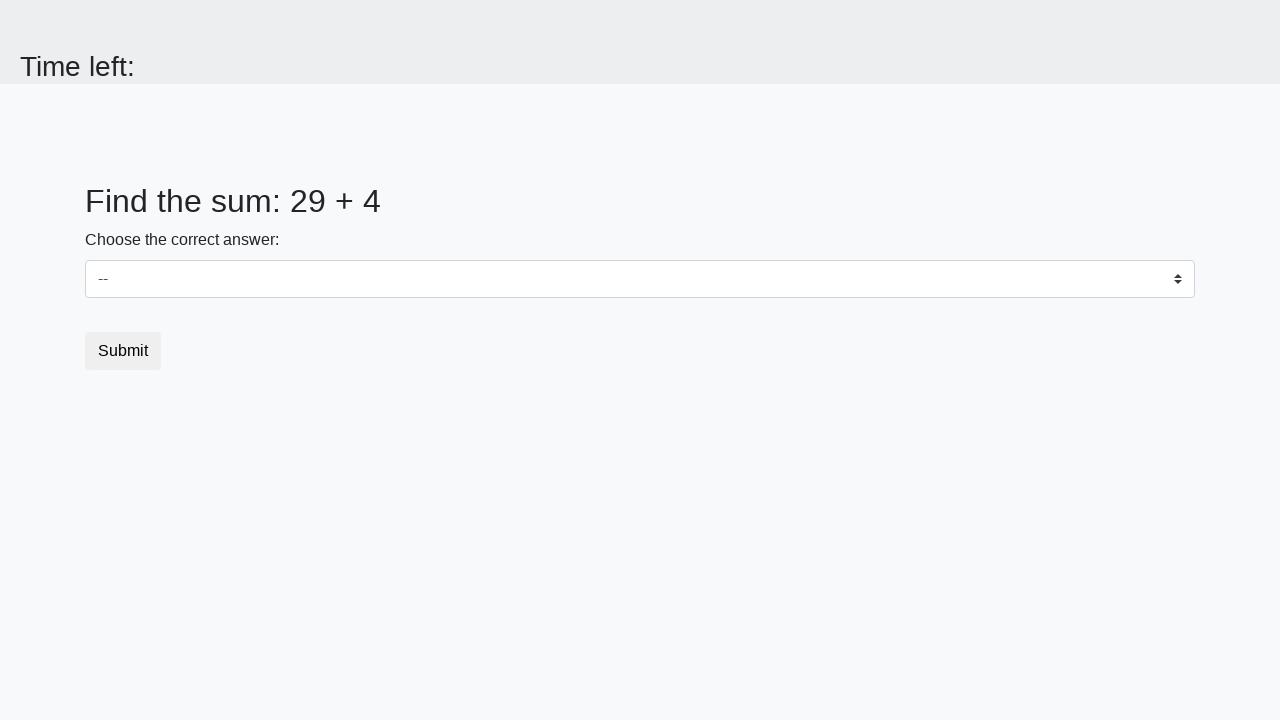

Waited 1000ms for alert with answer to appear
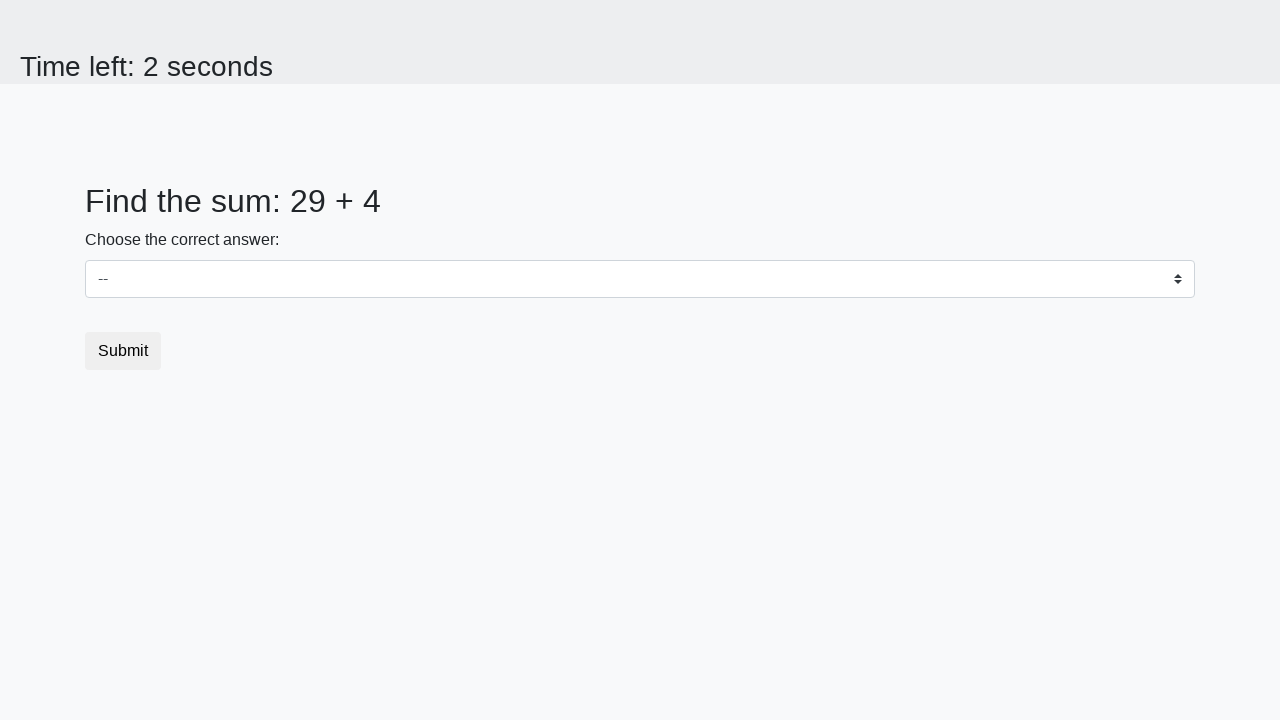

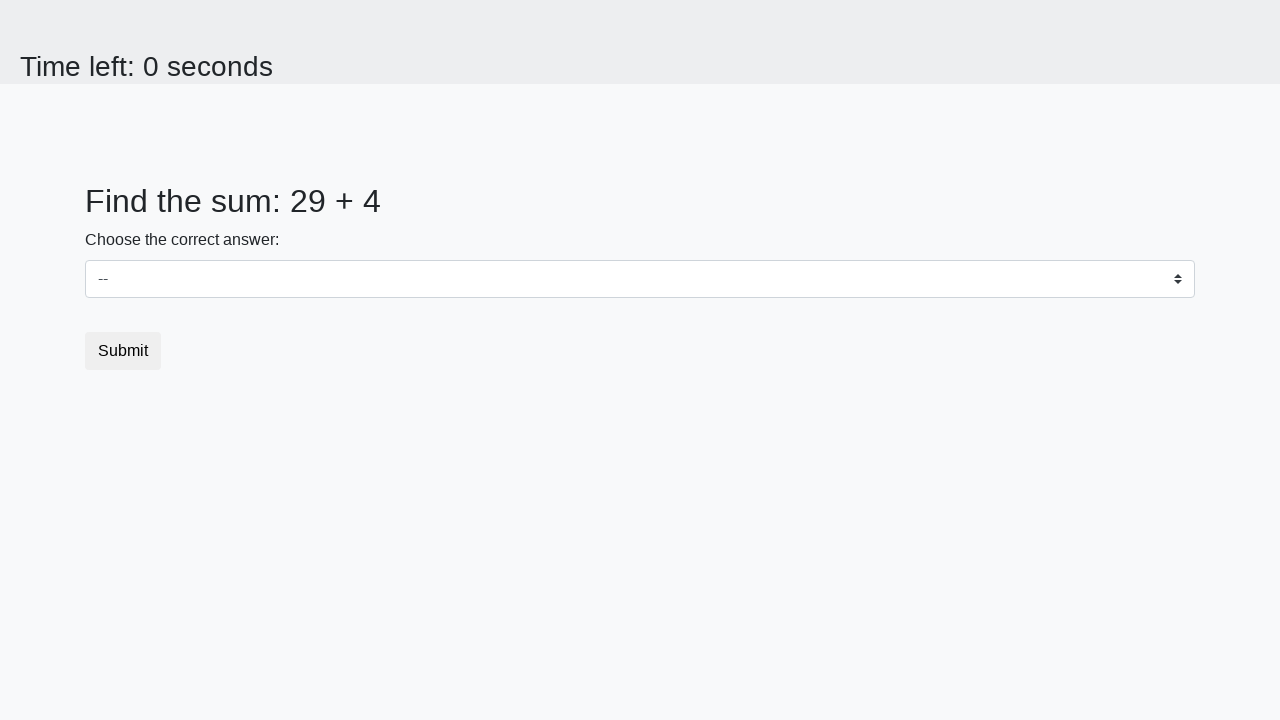